Tests ARE program page by navigating through the menu, scrolling through content, and interacting with carousel navigation

Starting URL: https://www.tvsmotor.com/tvsracing/

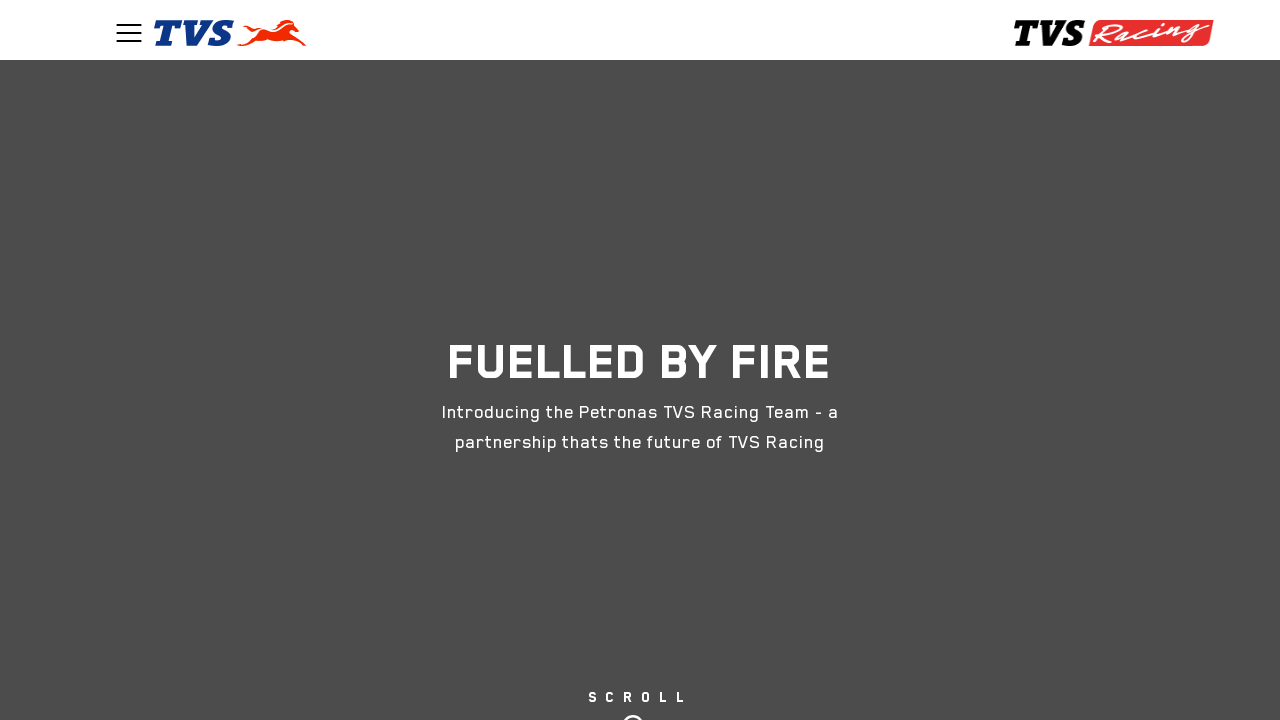

Clicked hamburger menu button at (129, 33) on xpath=/html/body/nav/div/div[1]/button/span
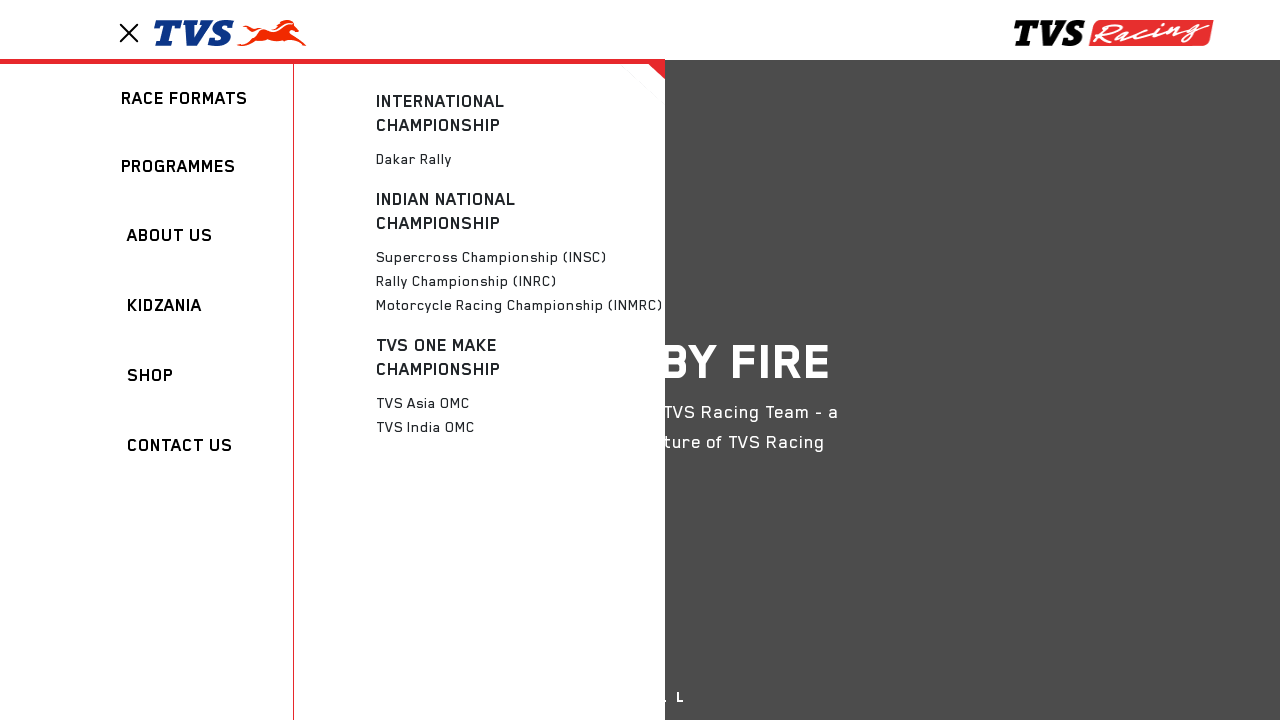

Waited for menu to expand
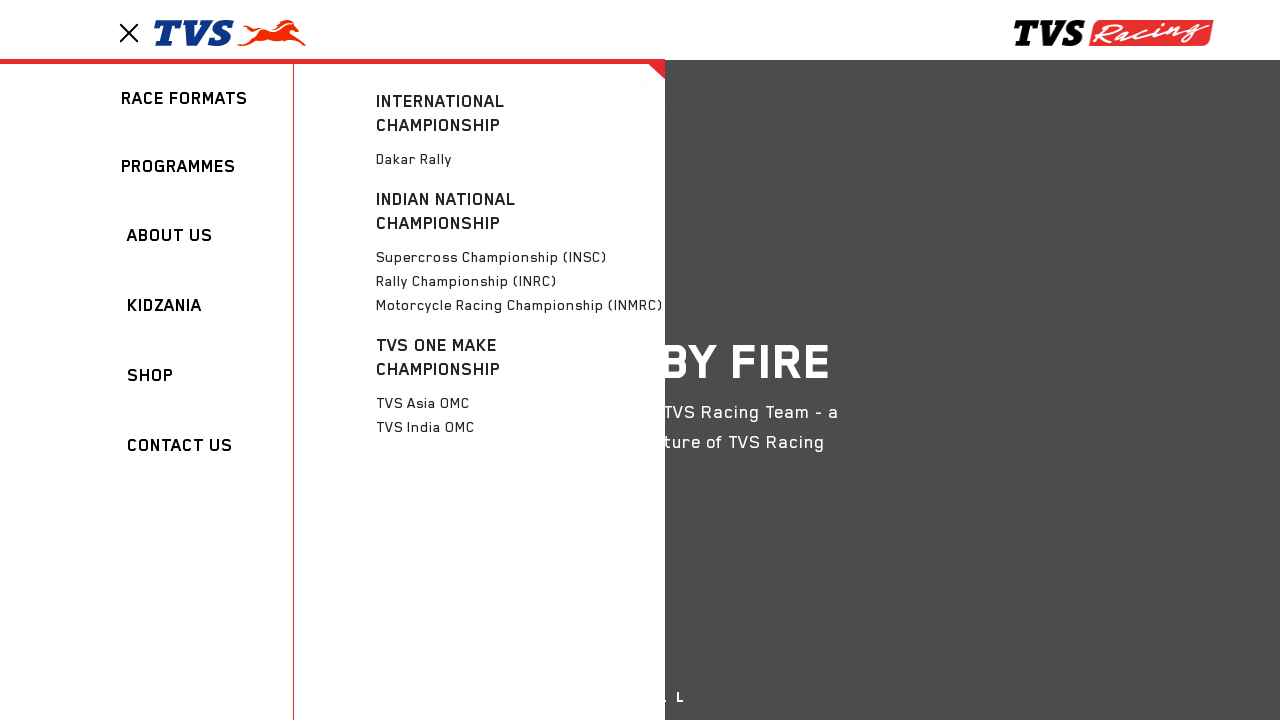

Clicked on programs menu item at (199, 166) on //*[@id="navbarSupportedContent"]/div/div[1]/button[2]
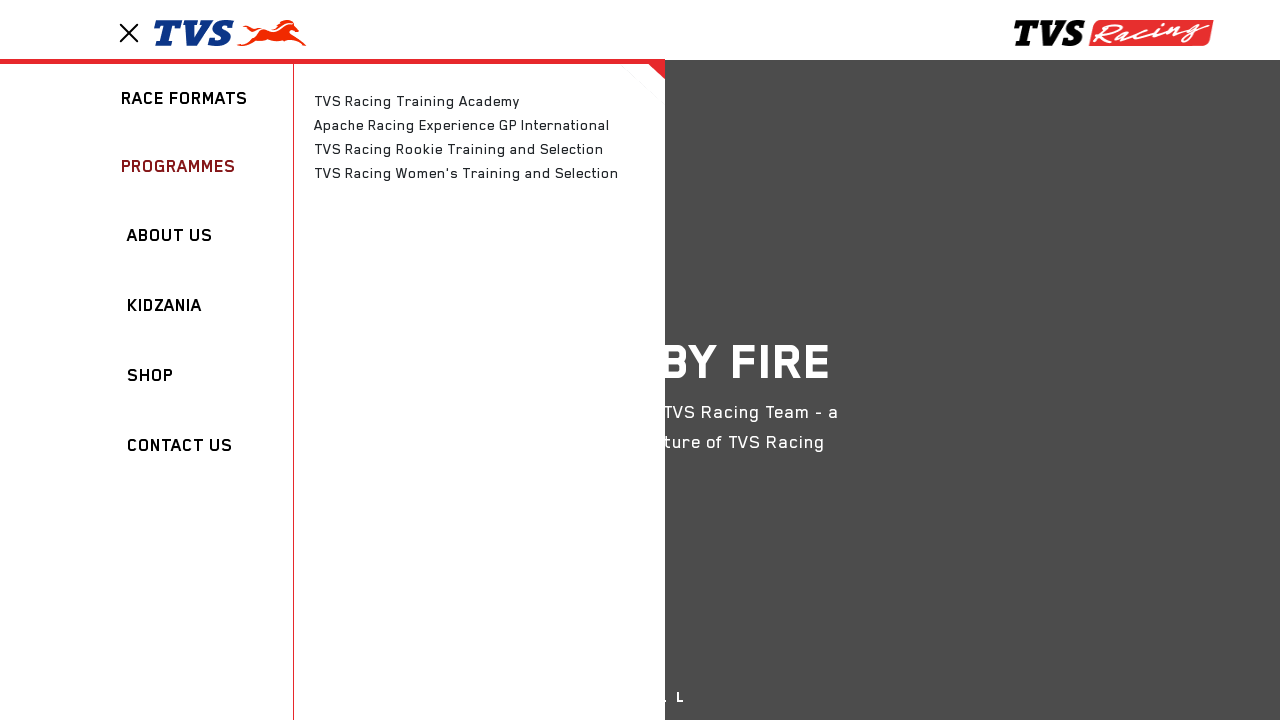

Clicked on ARE program link at (480, 125) on //*[@id="racProgrammes"]/ul/li[2]/a
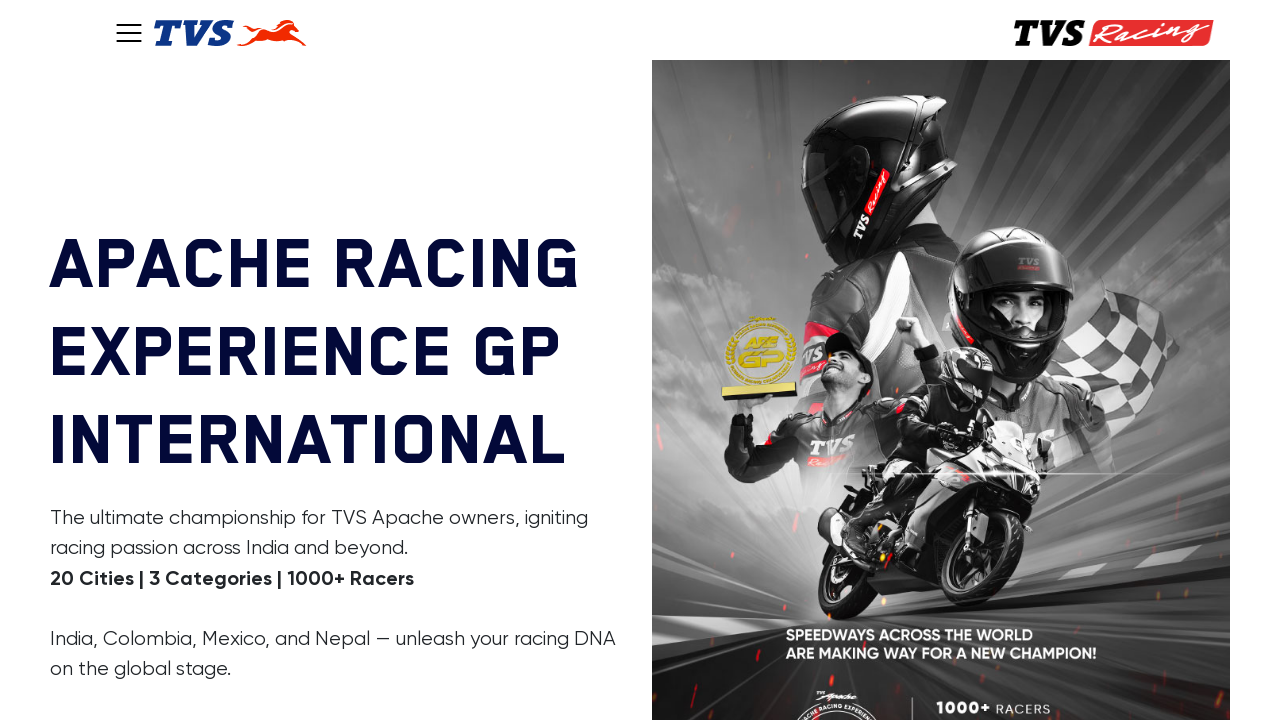

Waited for ARE program page to load
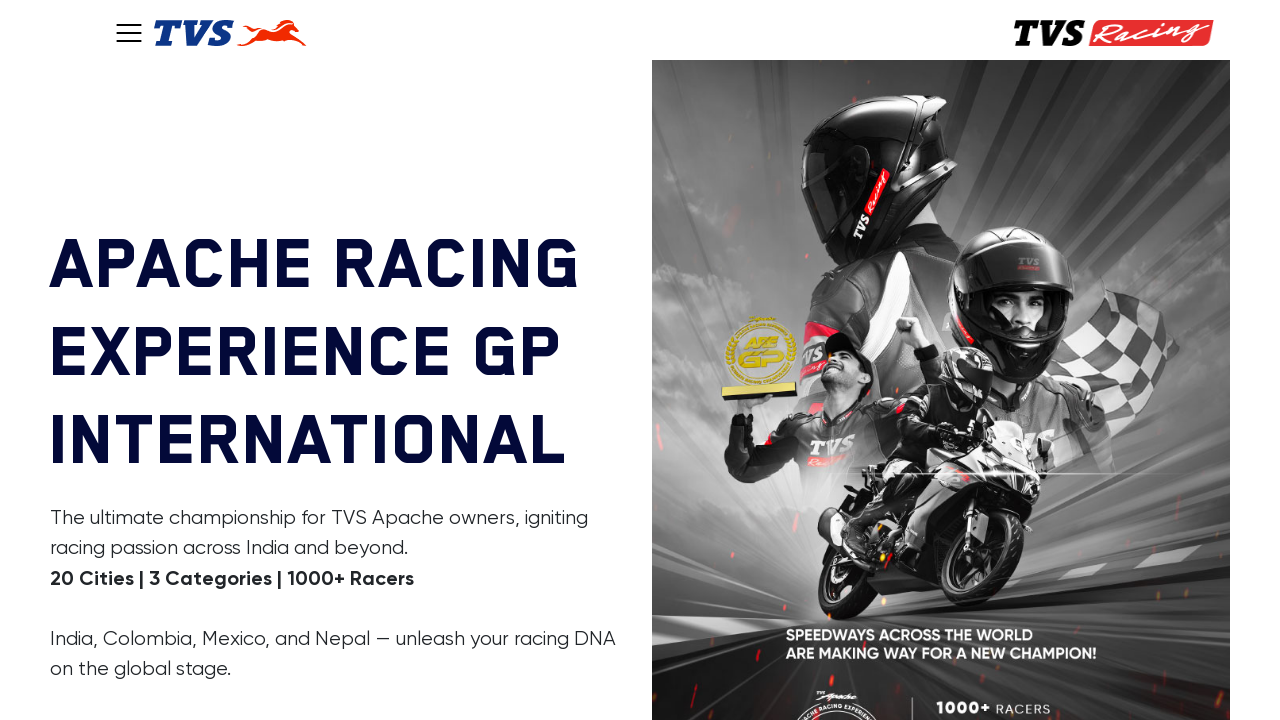

Scrolled down 1800px to view content
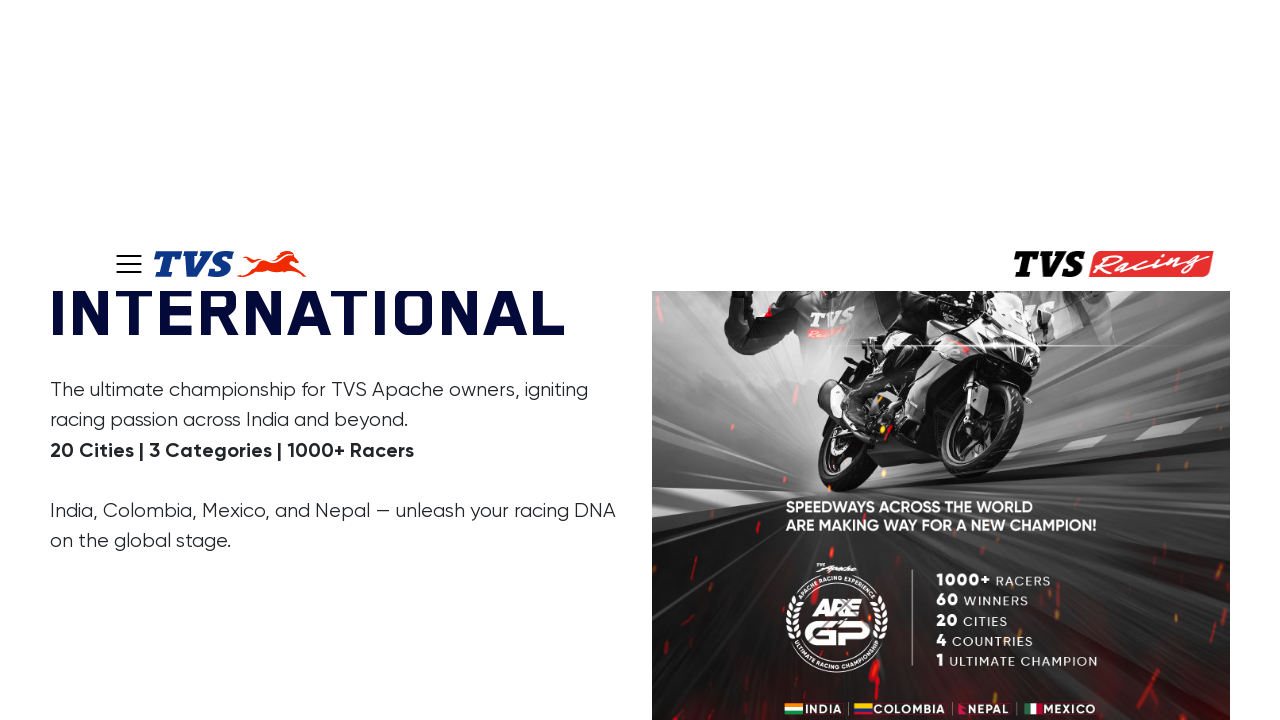

Waited after scrolling
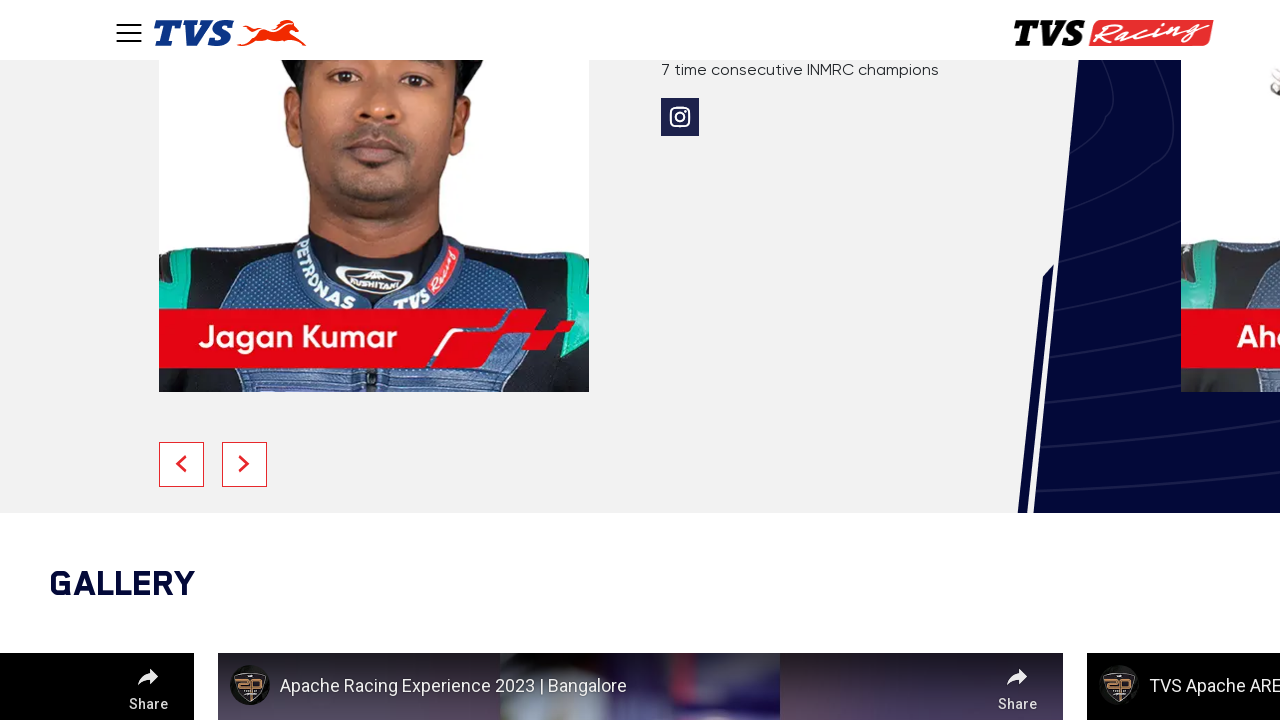

Clicked carousel navigation button at (244, 464) on xpath=/html/body/div[2]/div[1]/div[3]/div/div[2]/div/div[2]/button[2]
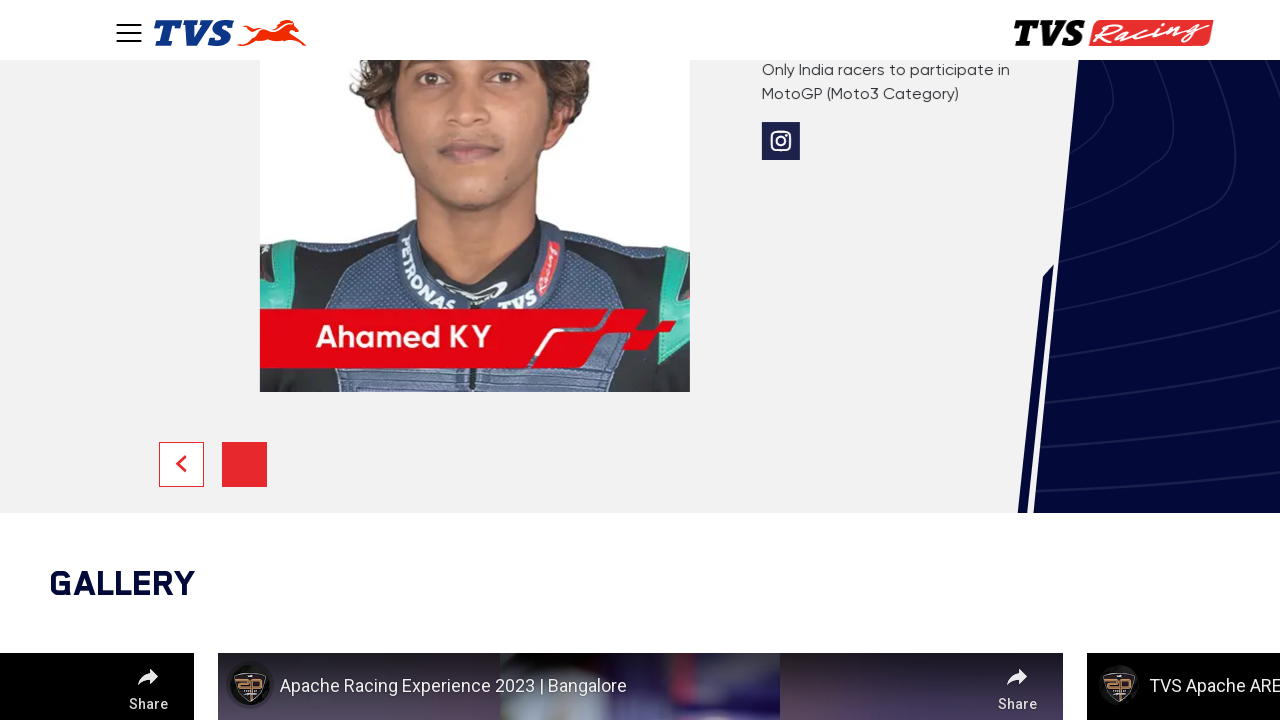

Waited after carousel click
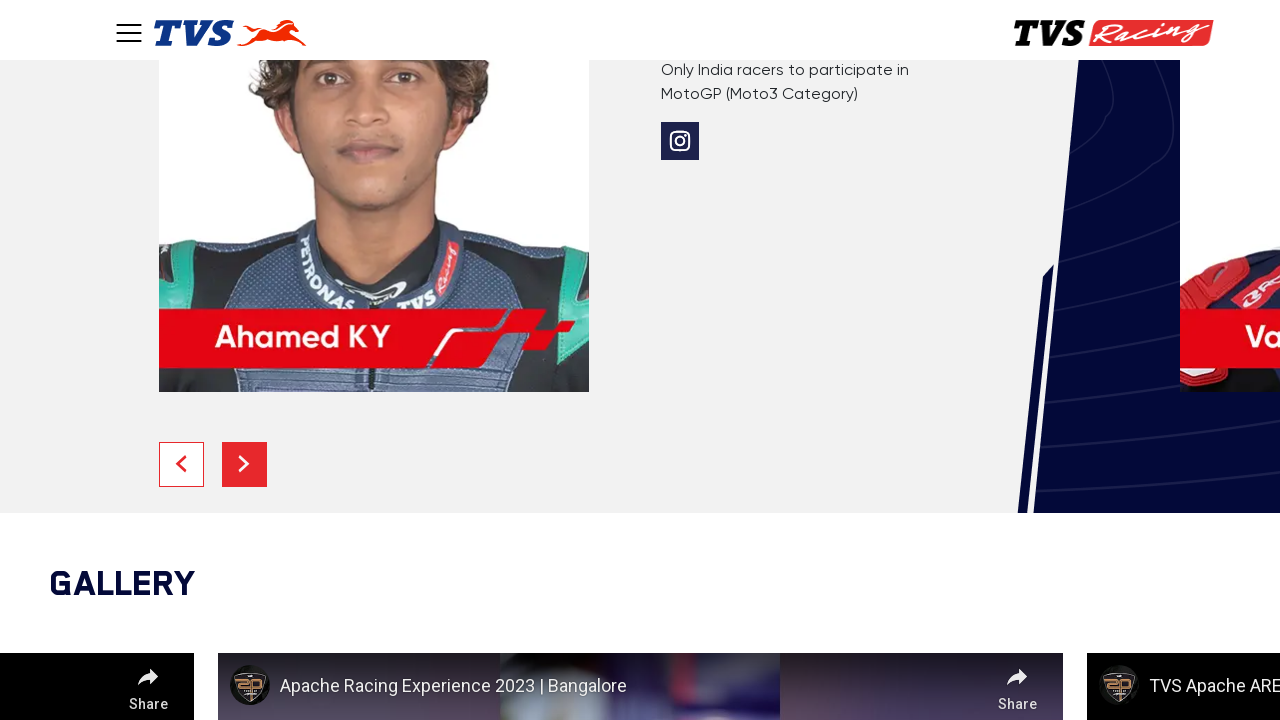

Clicked carousel navigation icon at (244, 464) on xpath=/html/body/div[2]/div[1]/div[3]/div/div[2]/div/div[2]/button[2]/i
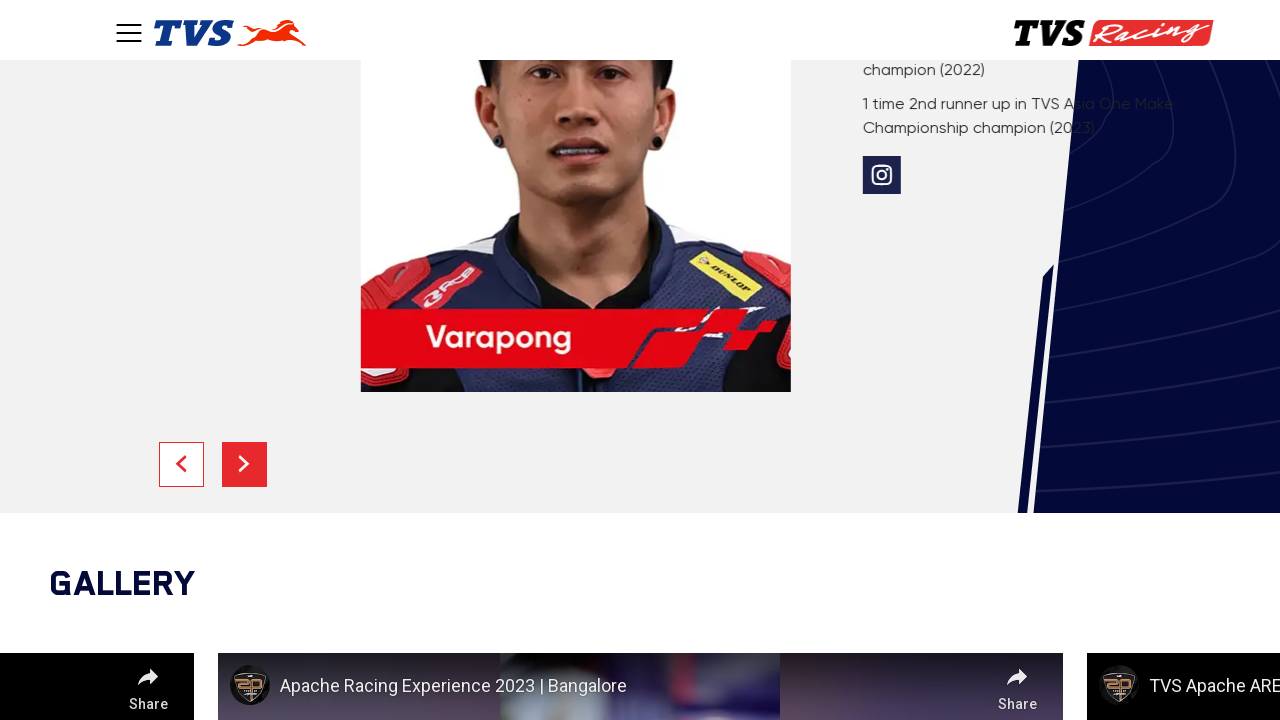

Waited after carousel icon click
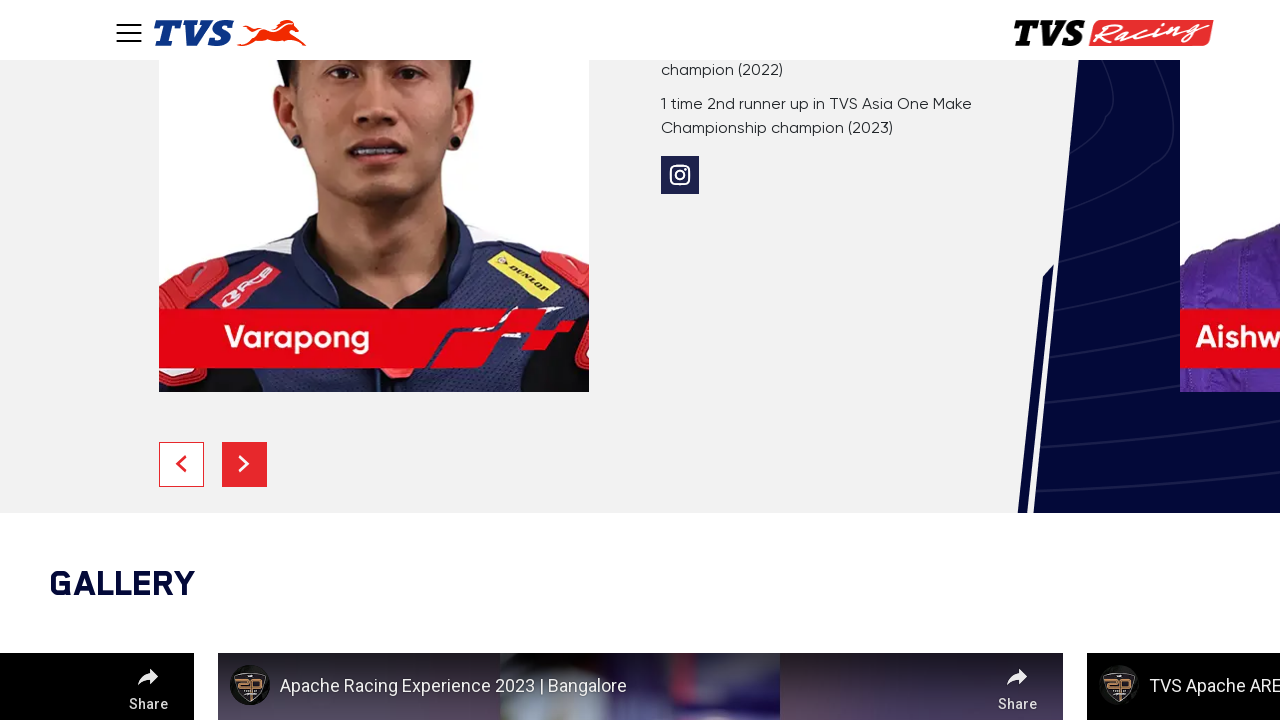

Clicked carousel navigation button again at (244, 464) on xpath=/html/body/div[2]/div[1]/div[3]/div/div[2]/div/div[2]/button[2]
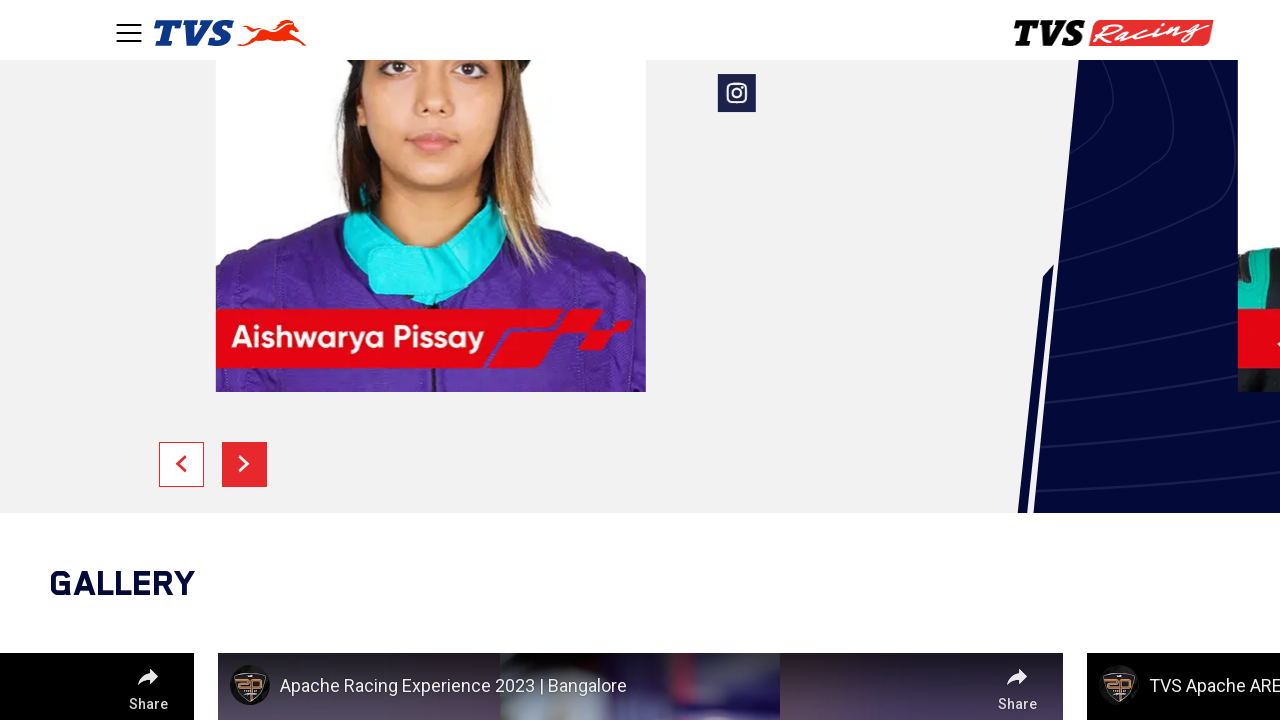

Waited after second carousel click
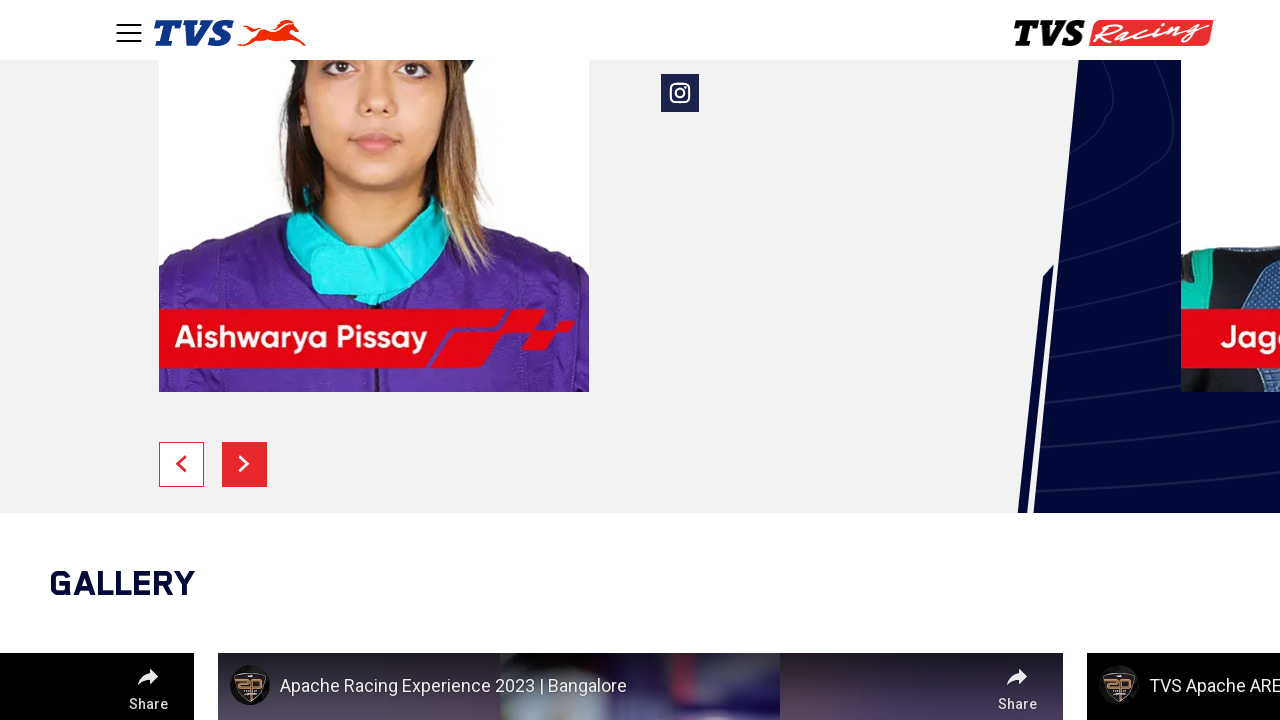

Scrolled down another 1800px
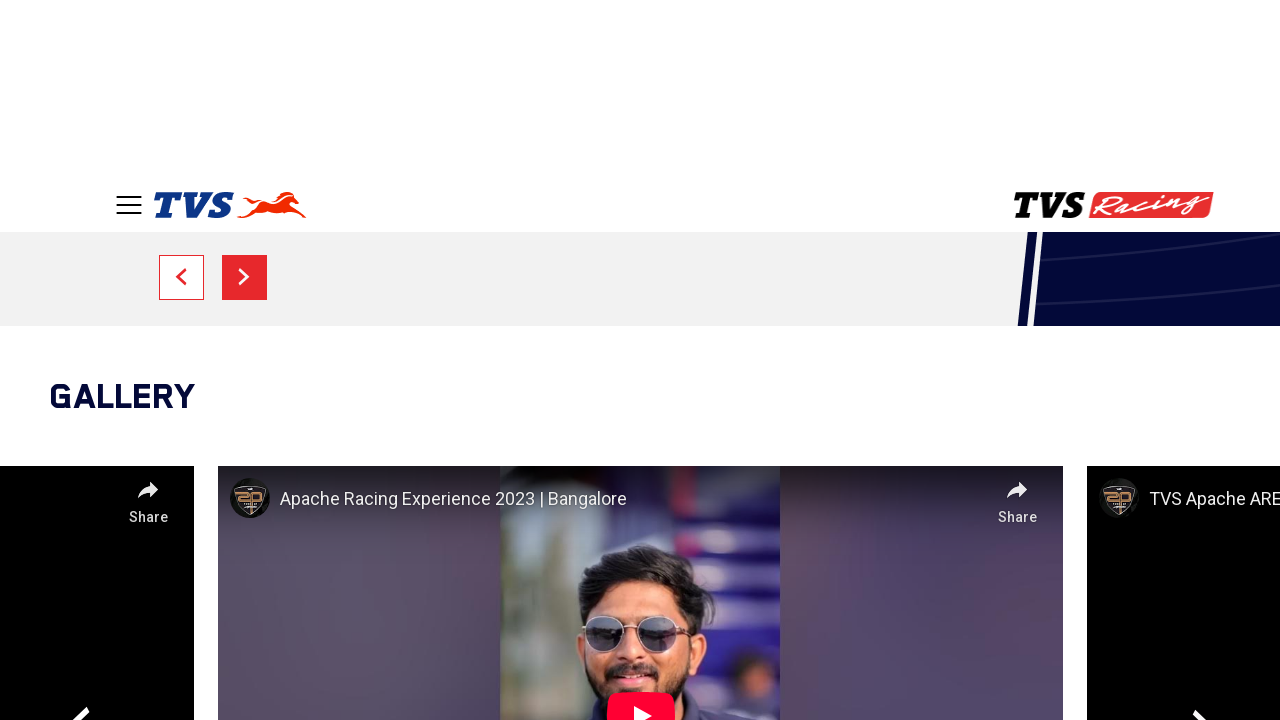

Waited after second scroll
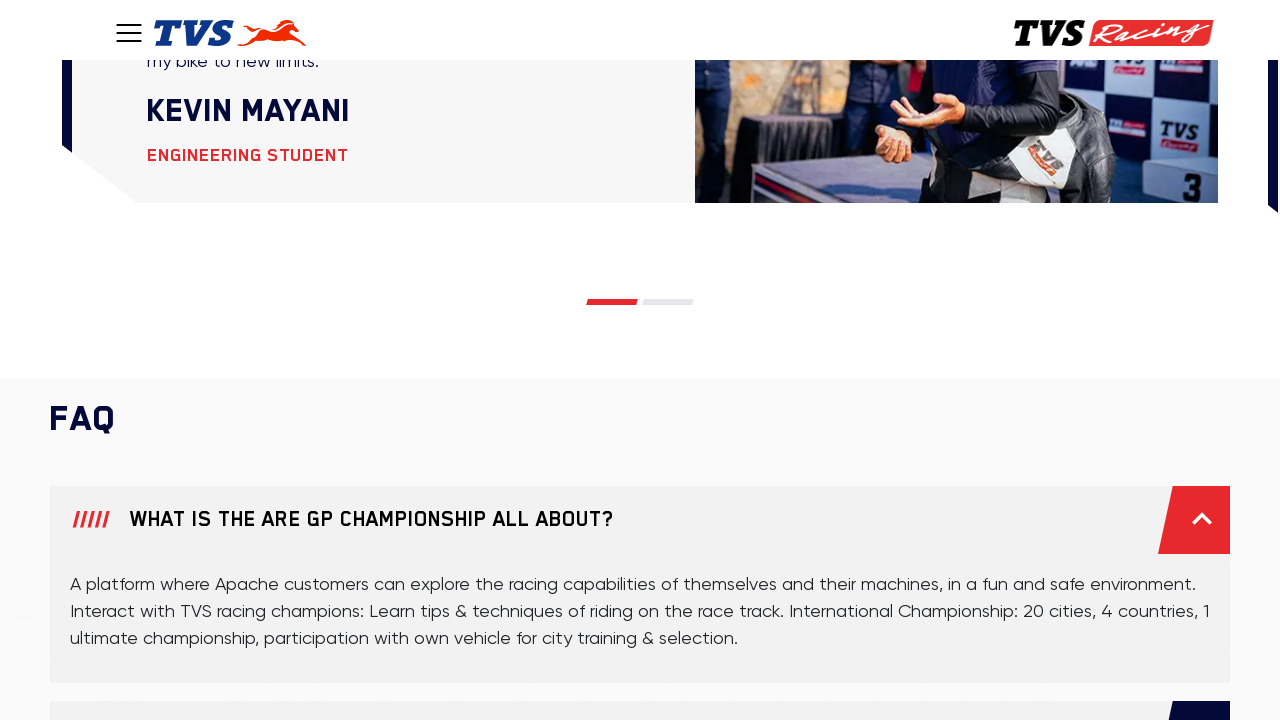

Clicked on second carousel navigation button at (668, 302) on xpath=/html/body/div[2]/div[1]/div[10]/div/div/div/div/div[3]/button[2]
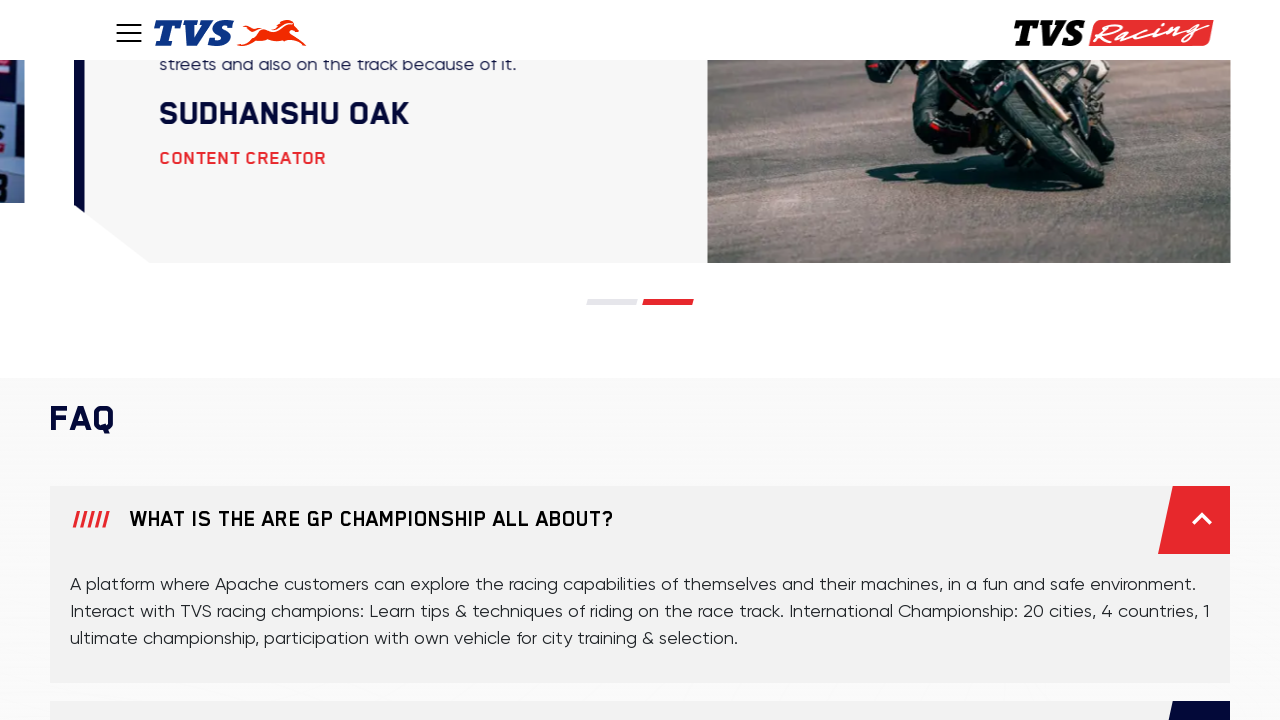

Waited after second carousel navigation
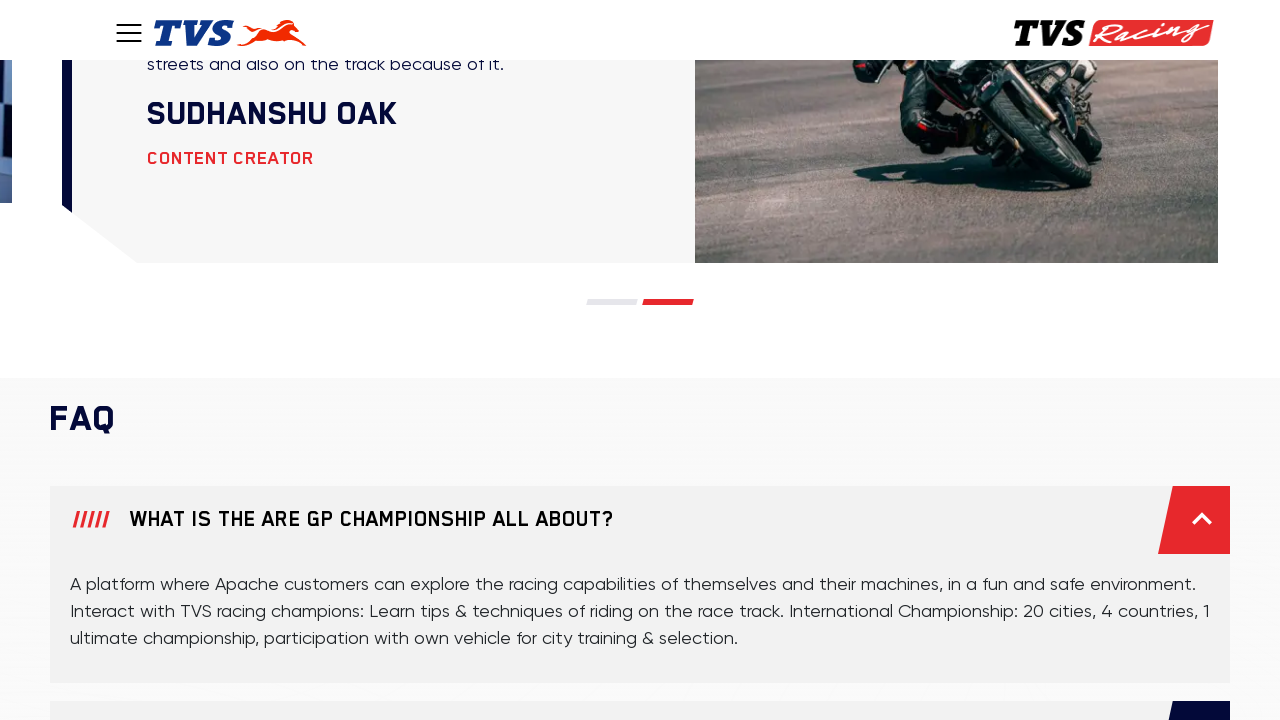

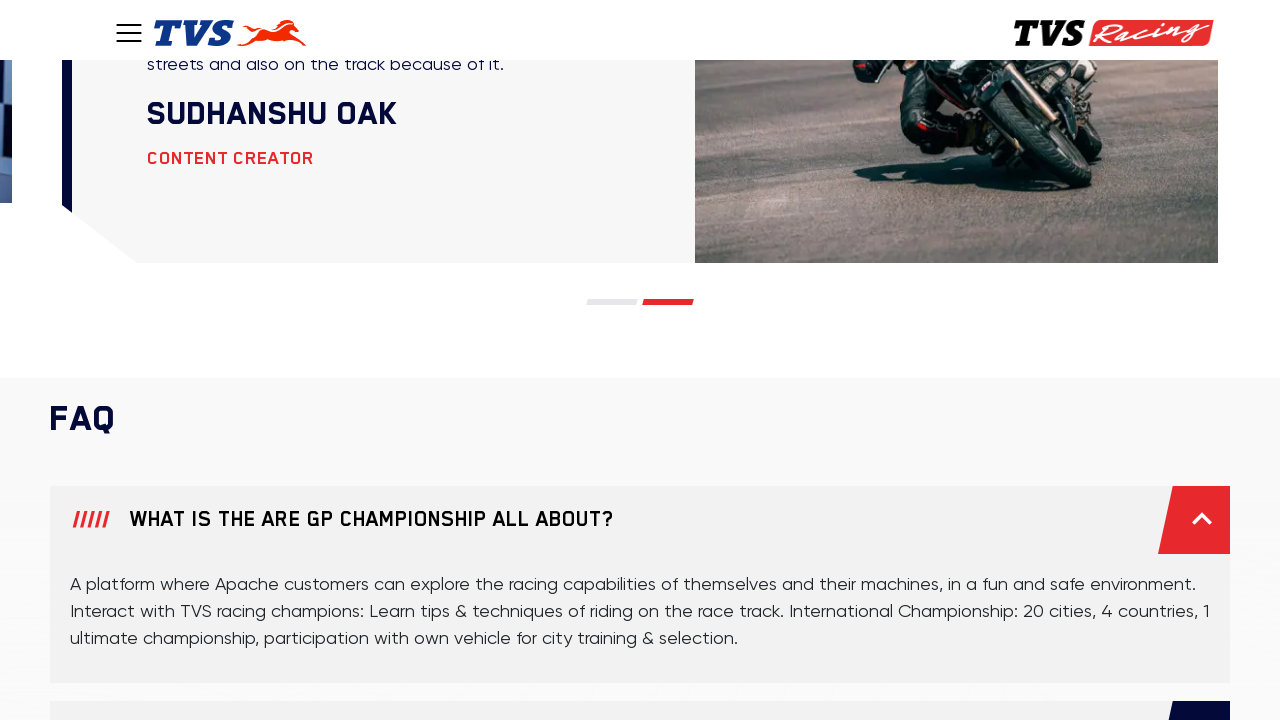